Tests calendar date picker functionality by navigating through years and months to select a specific date (April 27, 2009) and verifies the selected date values are correct.

Starting URL: https://rahulshettyacademy.com/seleniumPractise/#/offers

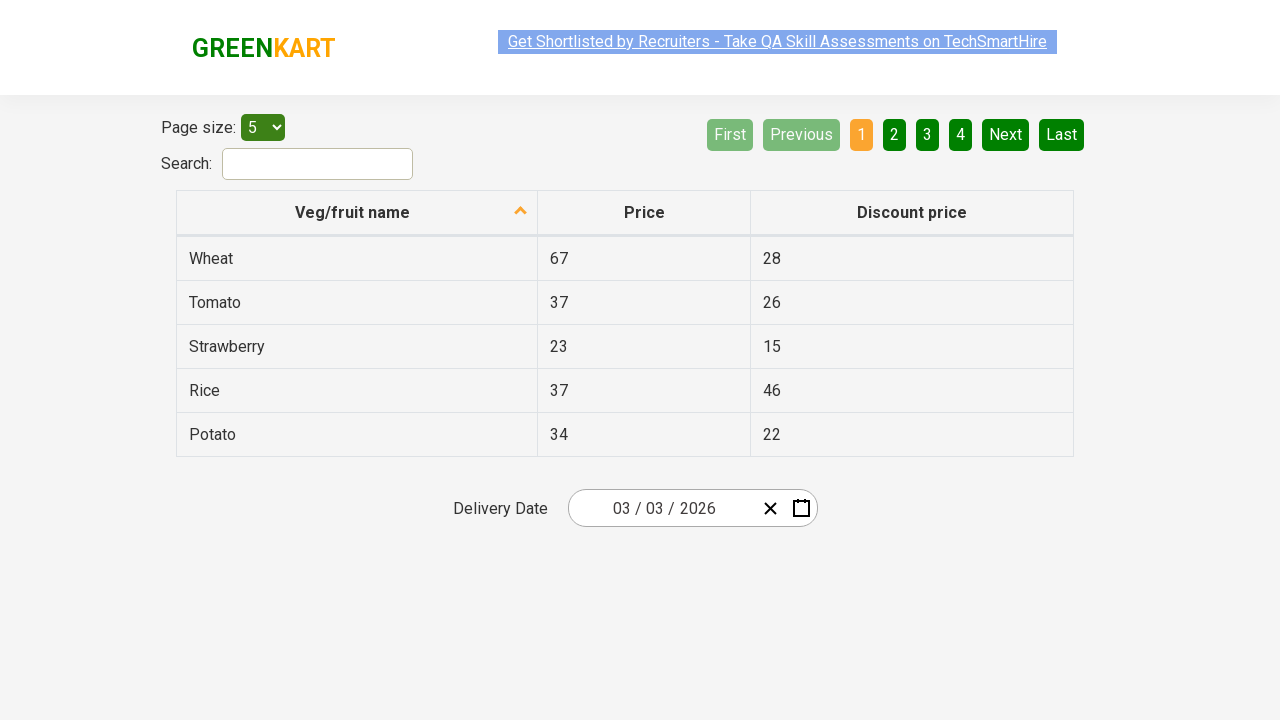

Waited for page to fully load (networkidle)
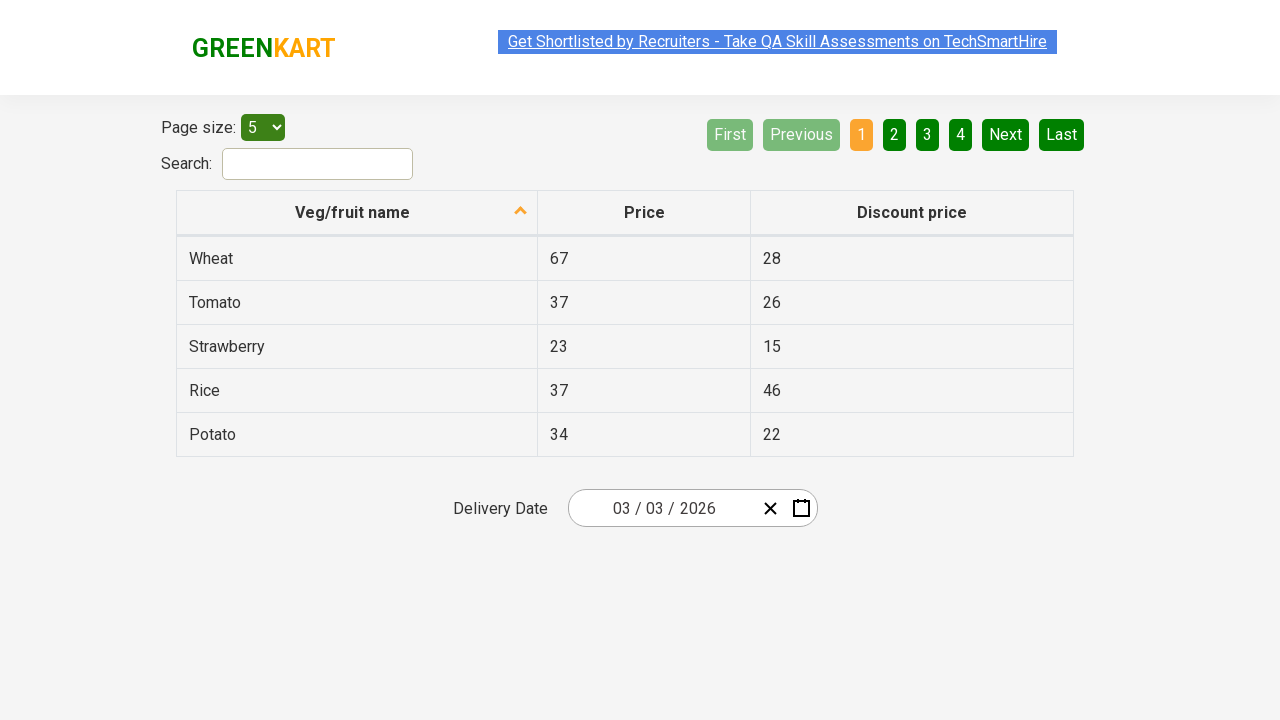

Clicked on date picker input group to open calendar at (662, 508) on .react-date-picker__inputGroup
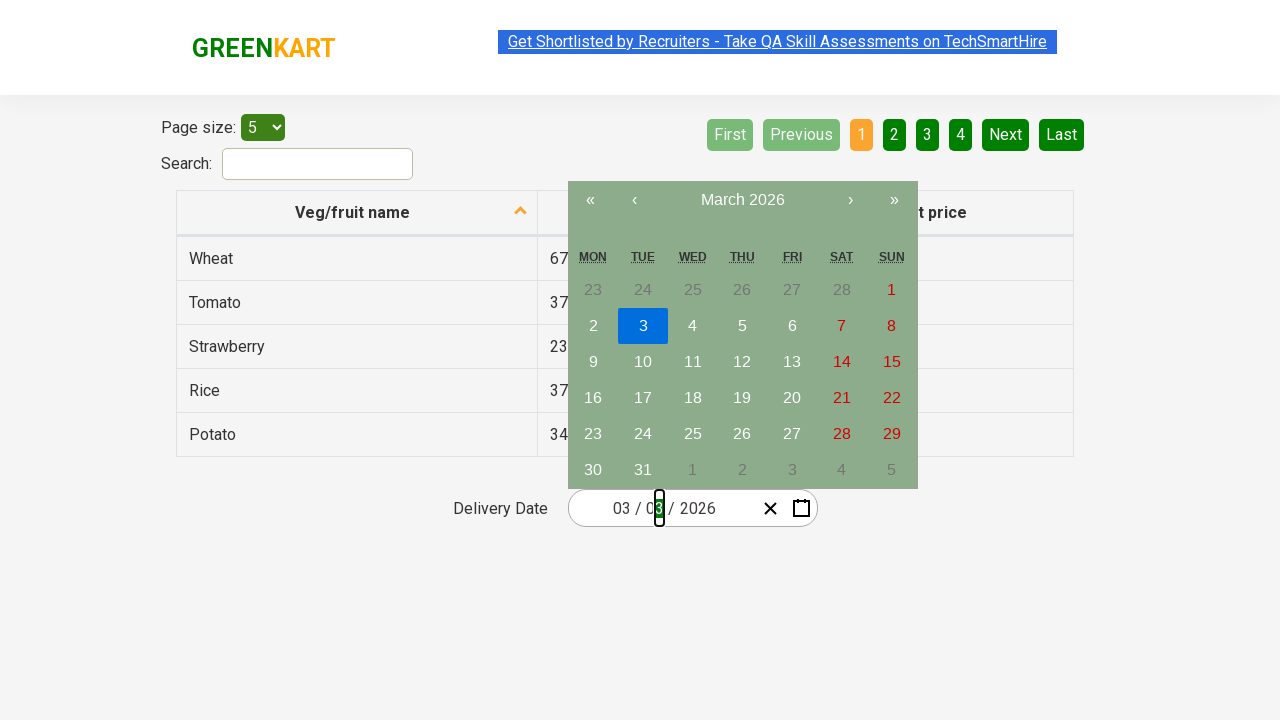

Clicked navigation label to navigate to month view at (742, 200) on .react-calendar__navigation__label
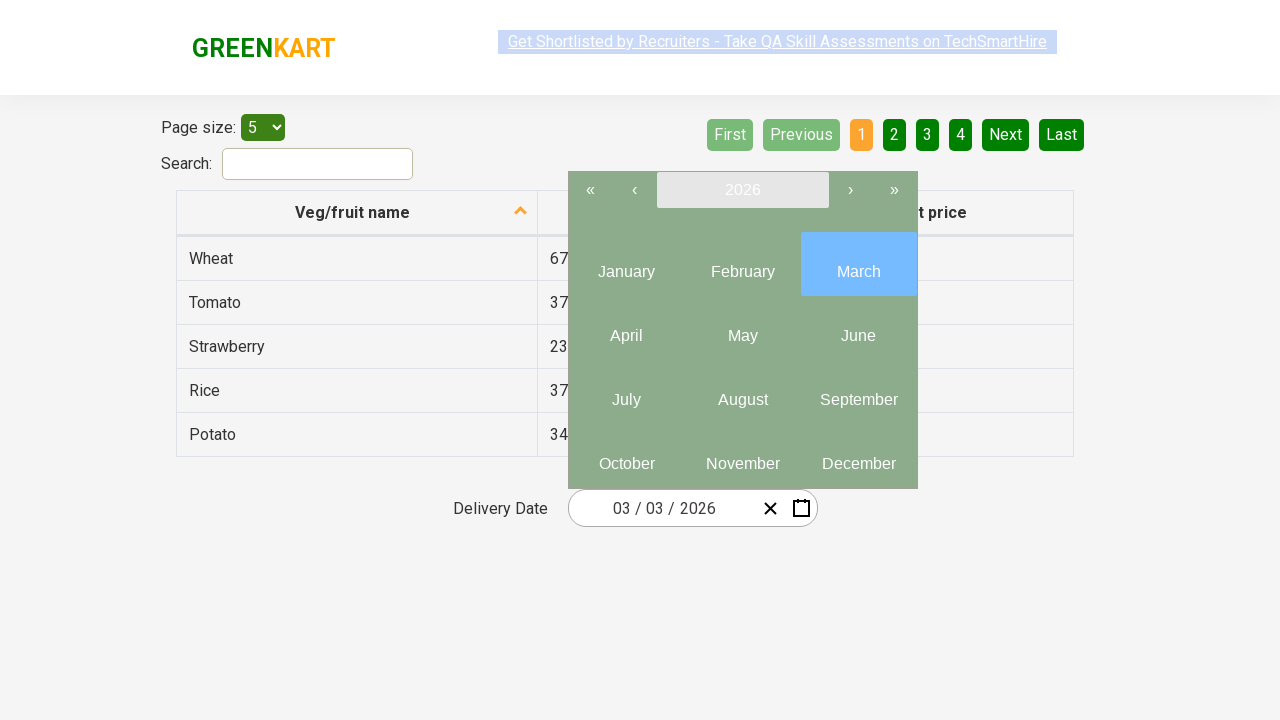

Clicked navigation label again to navigate to year view at (742, 190) on .react-calendar__navigation__label
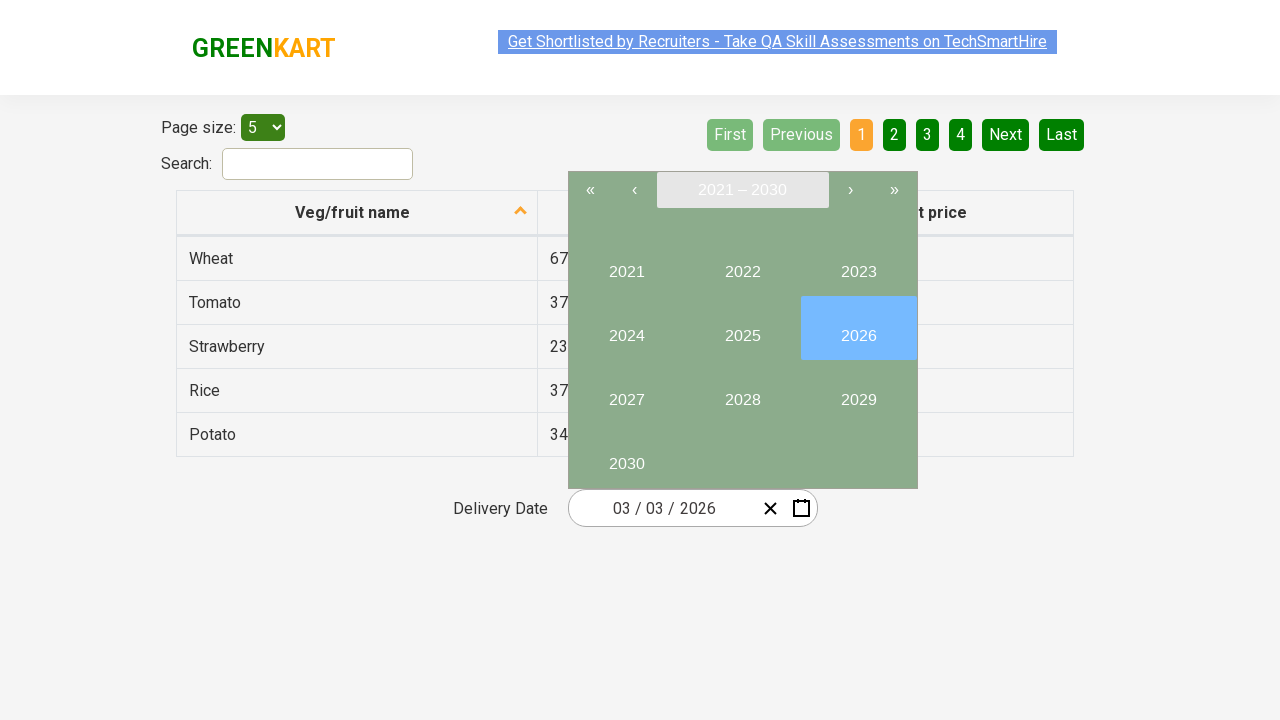

Clicked previous button to navigate to earlier years at (634, 190) on .react-calendar__navigation__prev-button
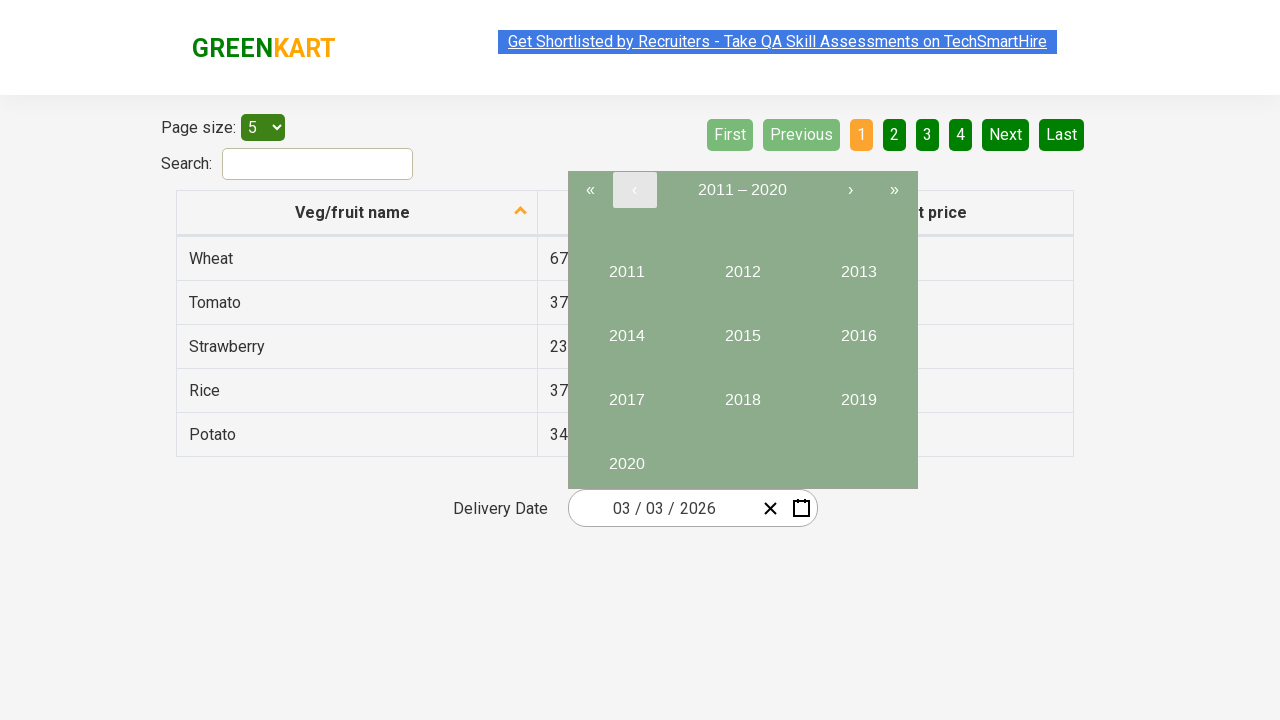

Clicked previous button again to navigate further back at (634, 190) on .react-calendar__navigation__prev-button
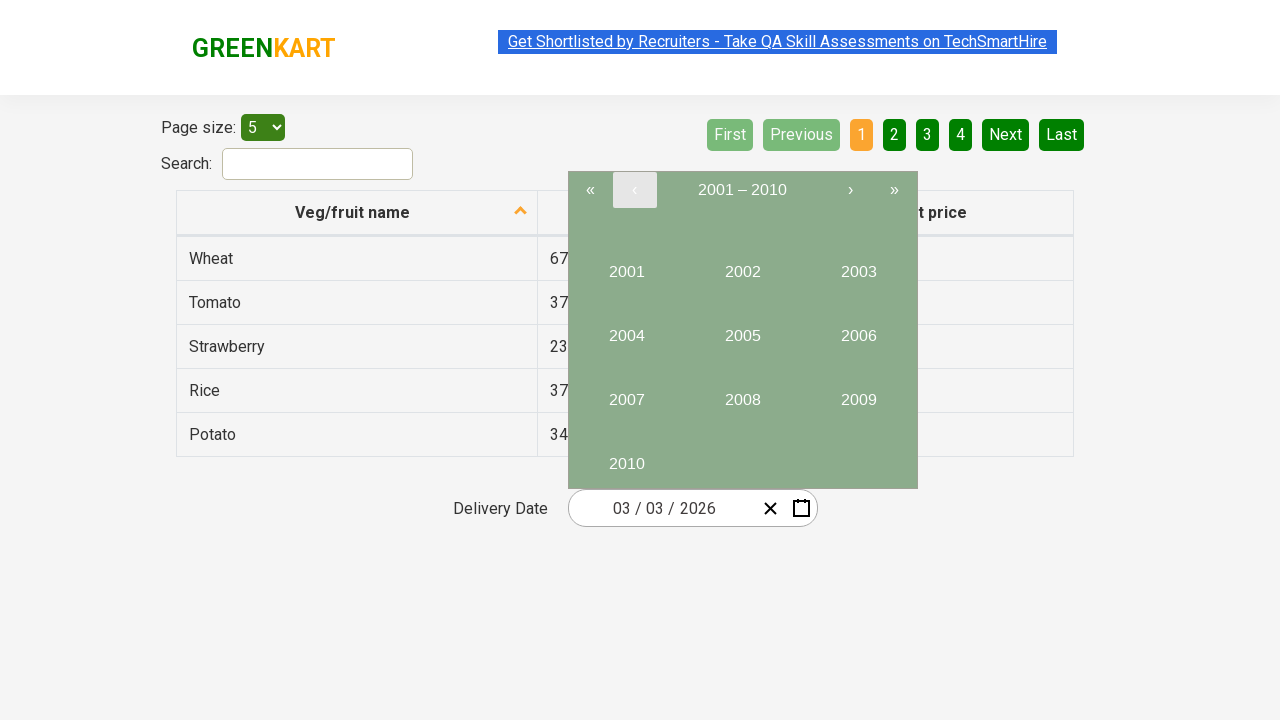

Selected year 2009 at (858, 392) on internal:text="2009"i
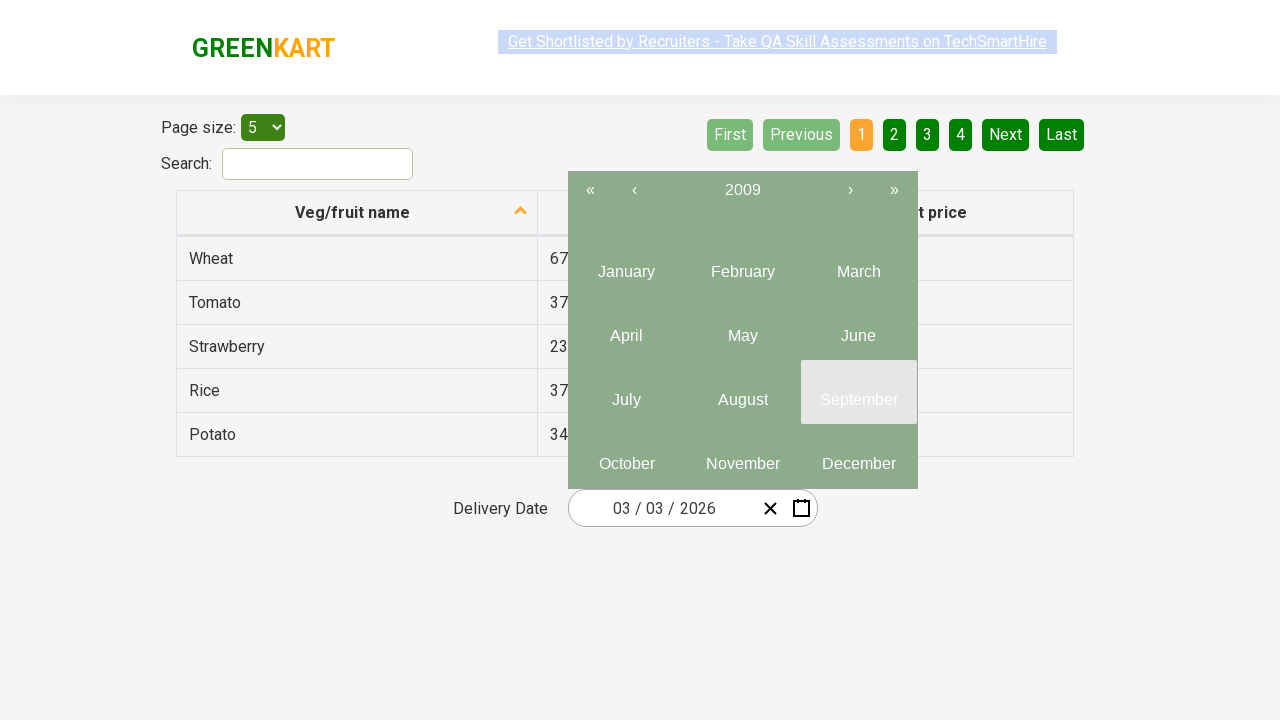

Selected month 4 (April) at (626, 328) on .react-calendar__year-view__months__month >> nth=3
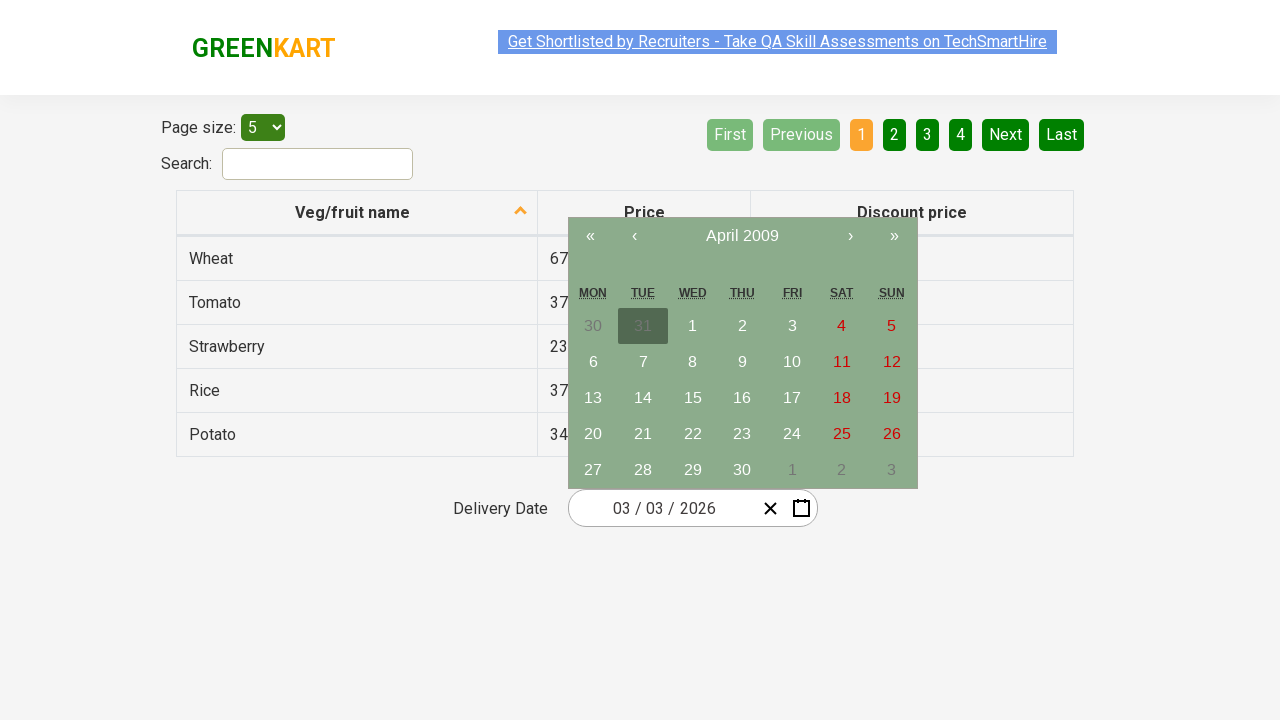

Selected date 27 at (593, 470) on //abbr[text()='27']
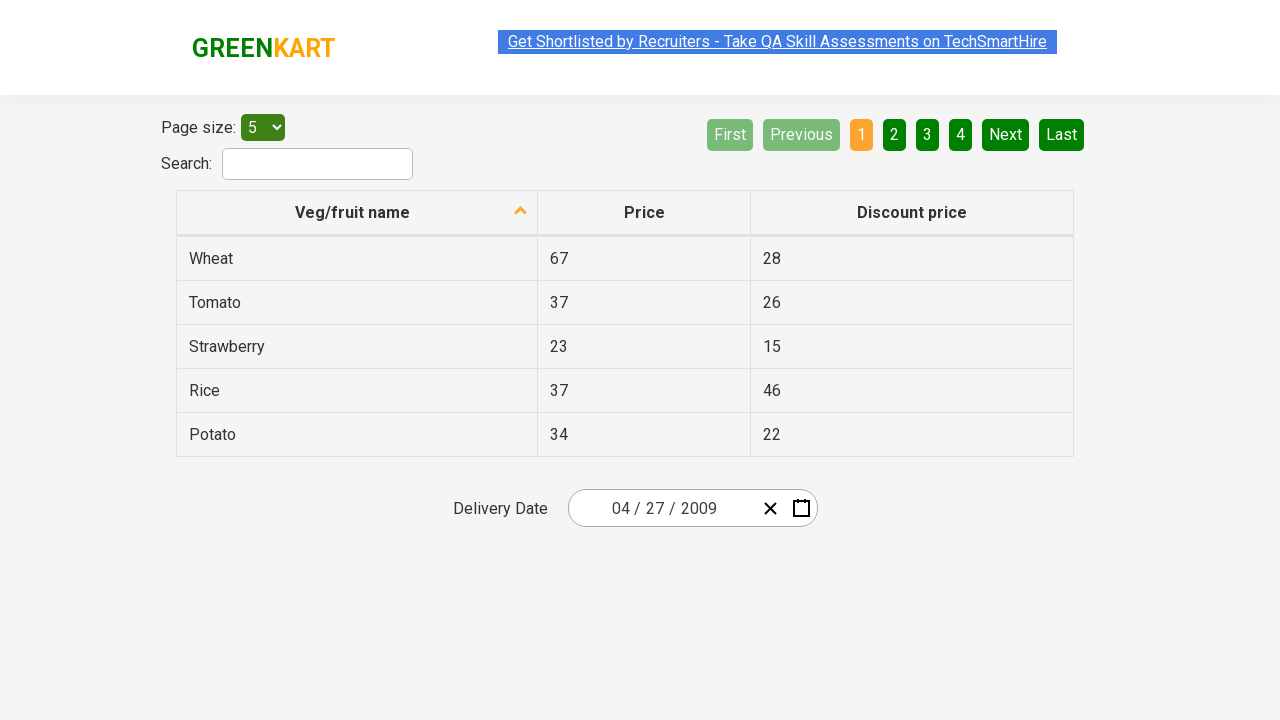

Verified date component 0 has value 4
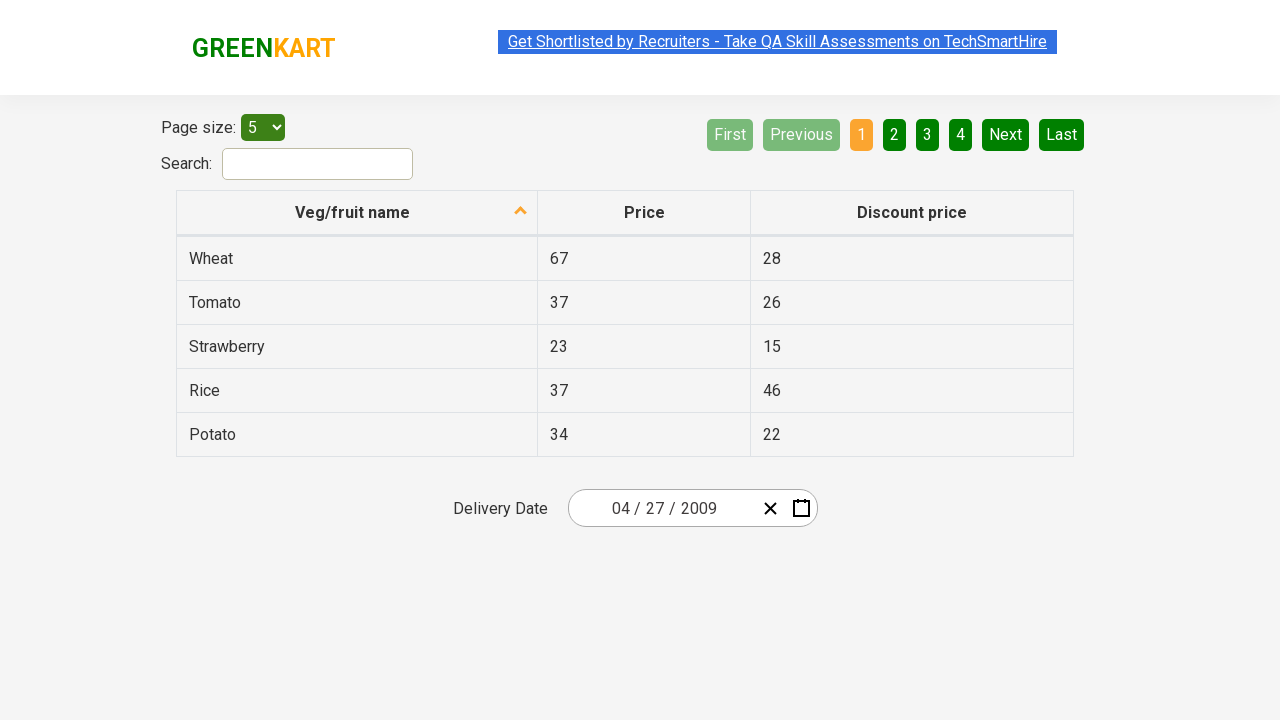

Verified date component 1 has value 27
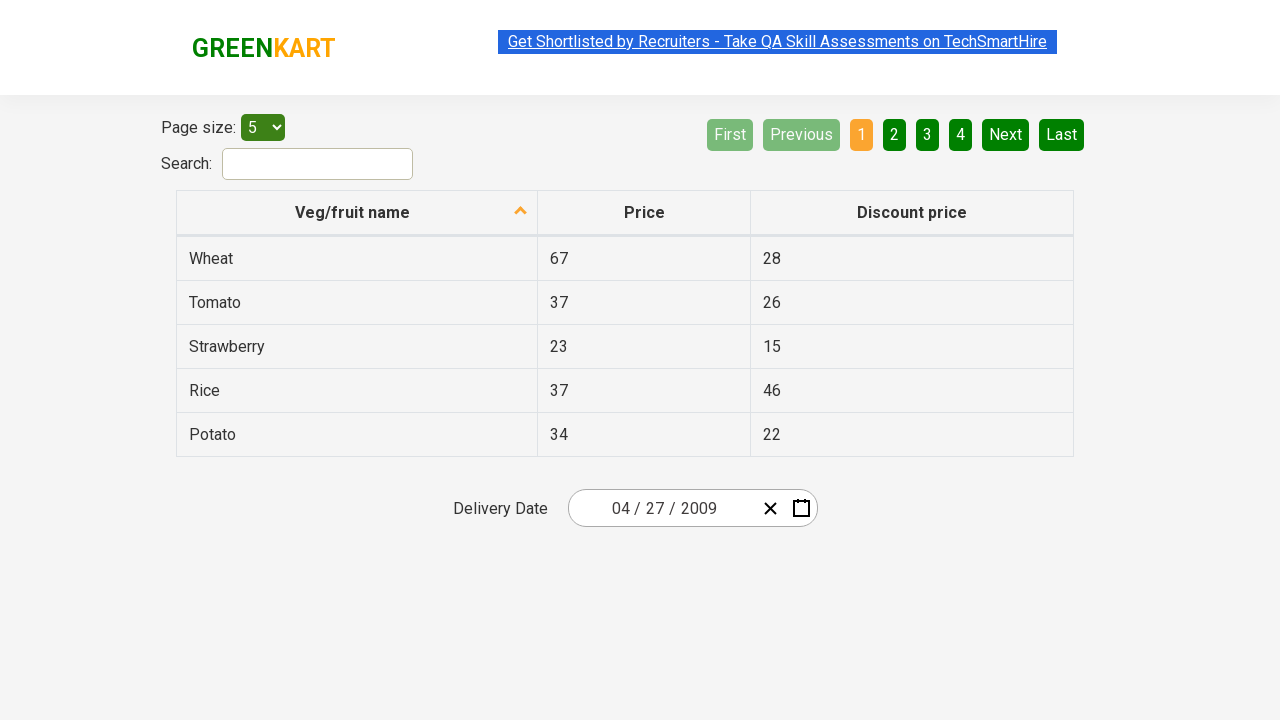

Verified date component 2 has value 2009
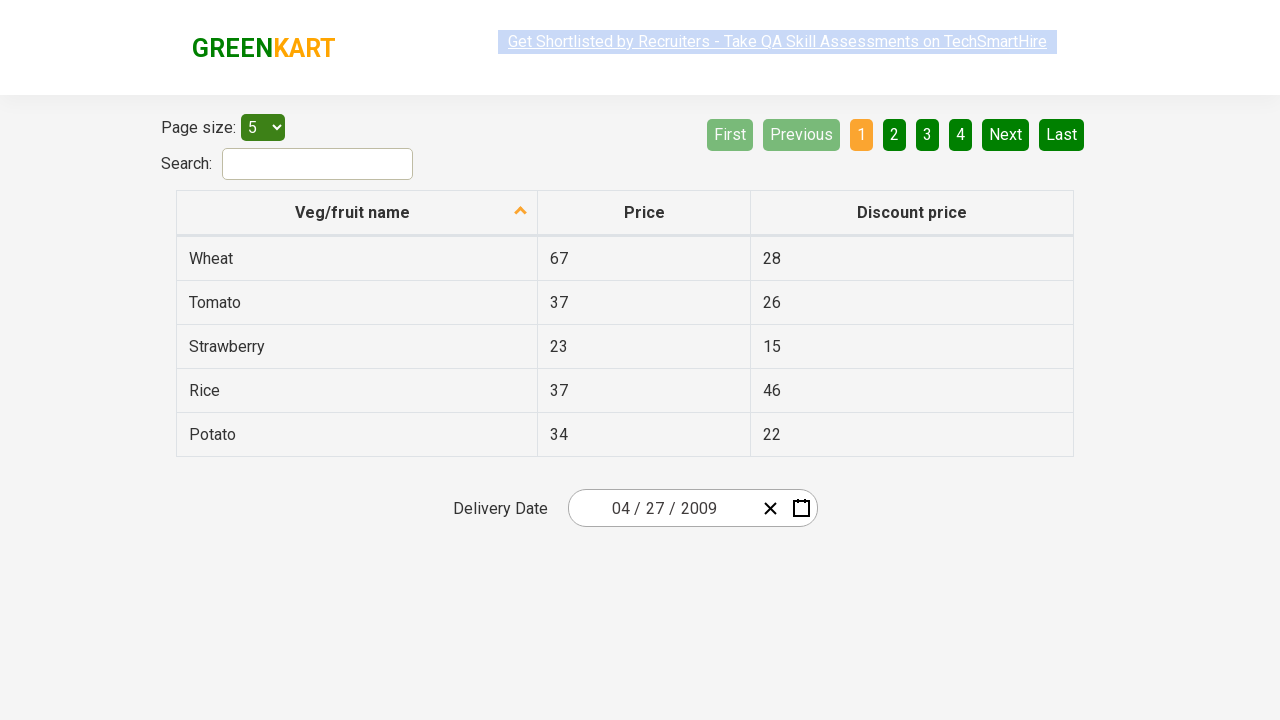

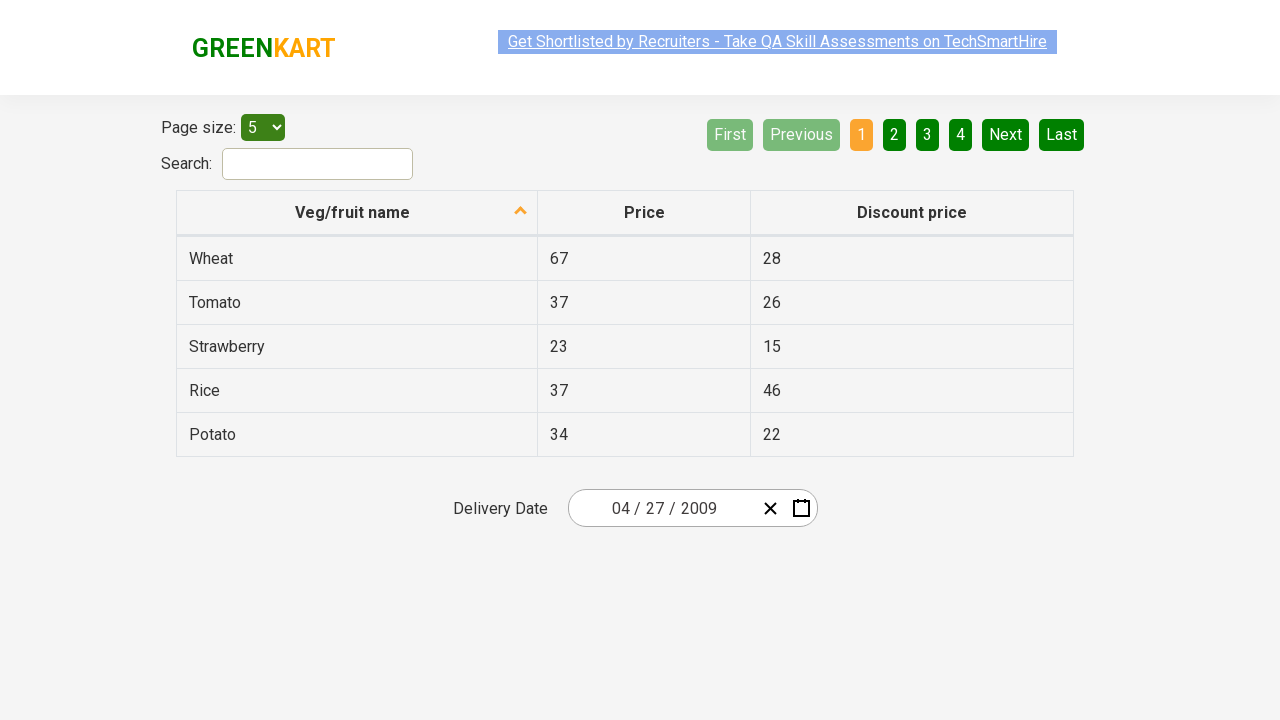